Navigates to the Pagination component documentation page and verifies the h1 heading text

Starting URL: https://flowbite-svelte.com/docs/components/pagination

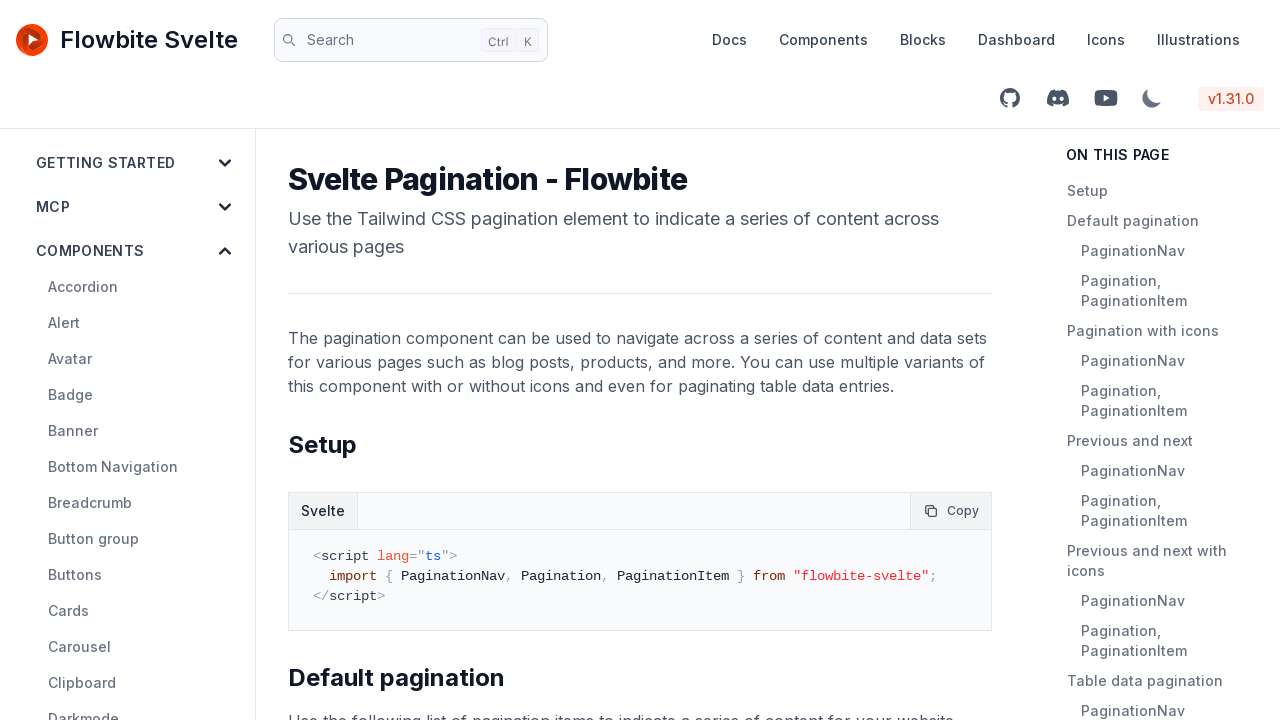

Navigated to Pagination component documentation page
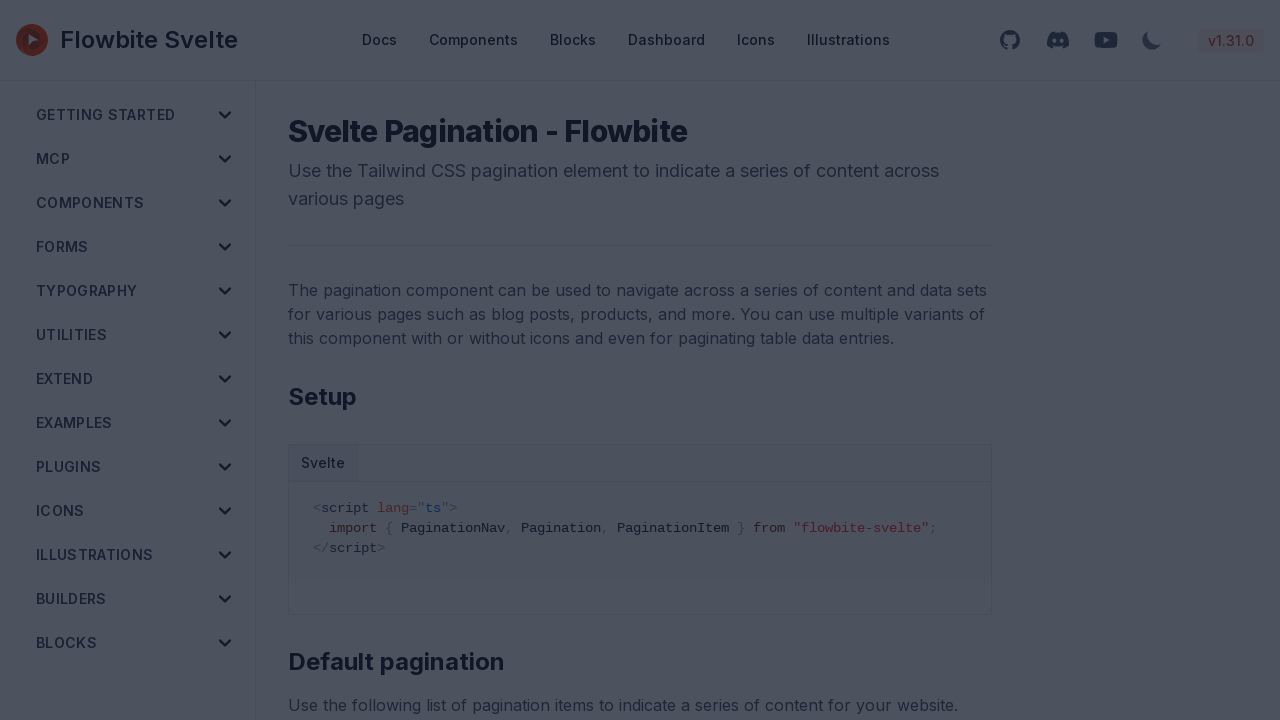

H1 heading loaded on the page
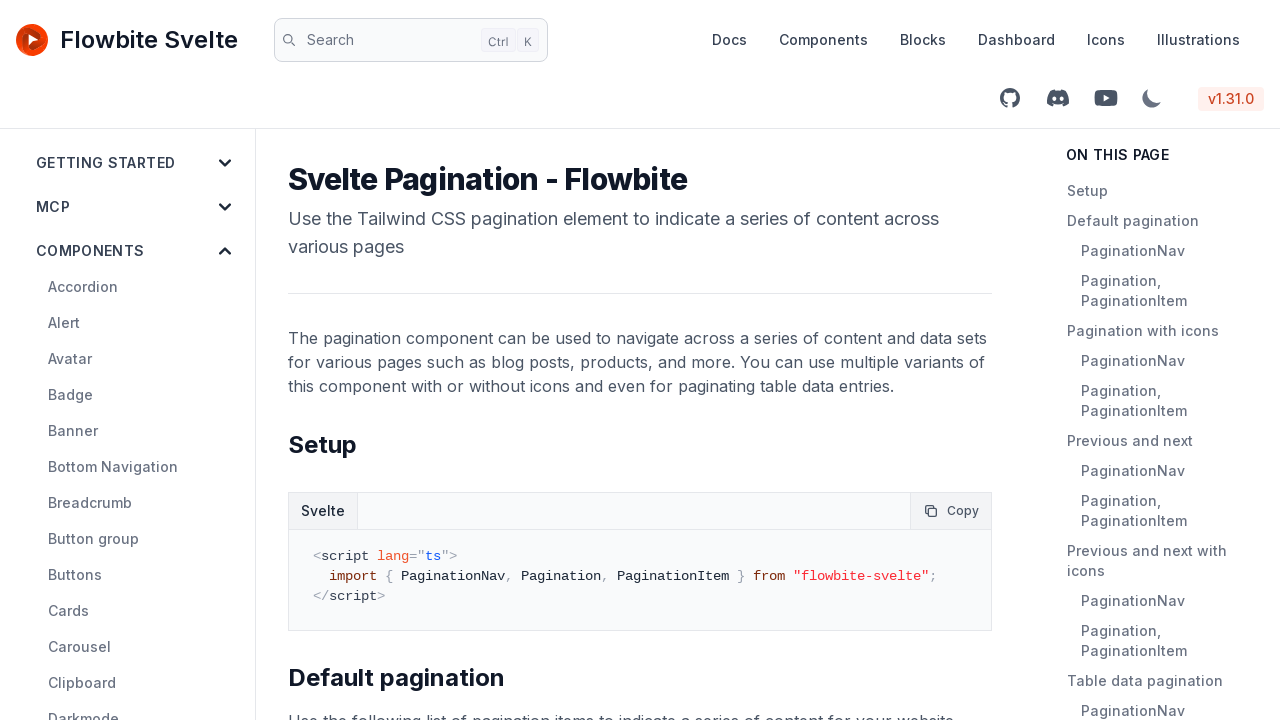

Verified h1 heading text is 'Svelte Pagination - Flowbite'
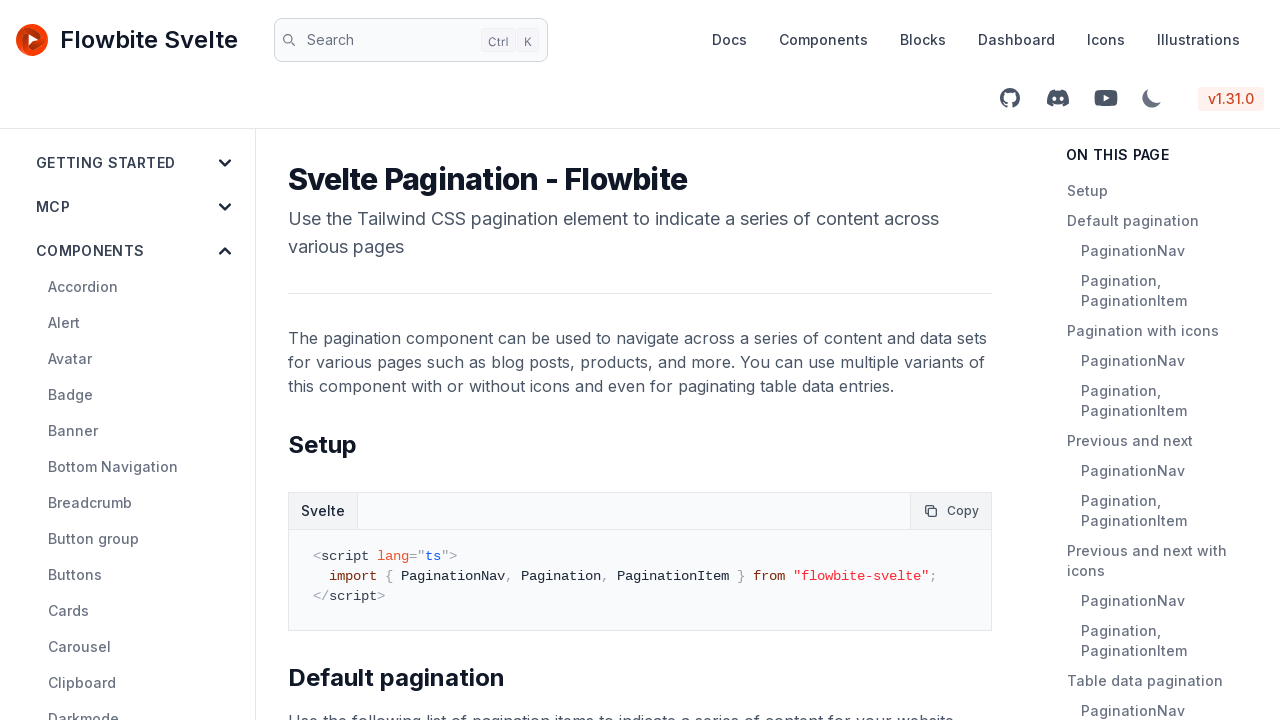

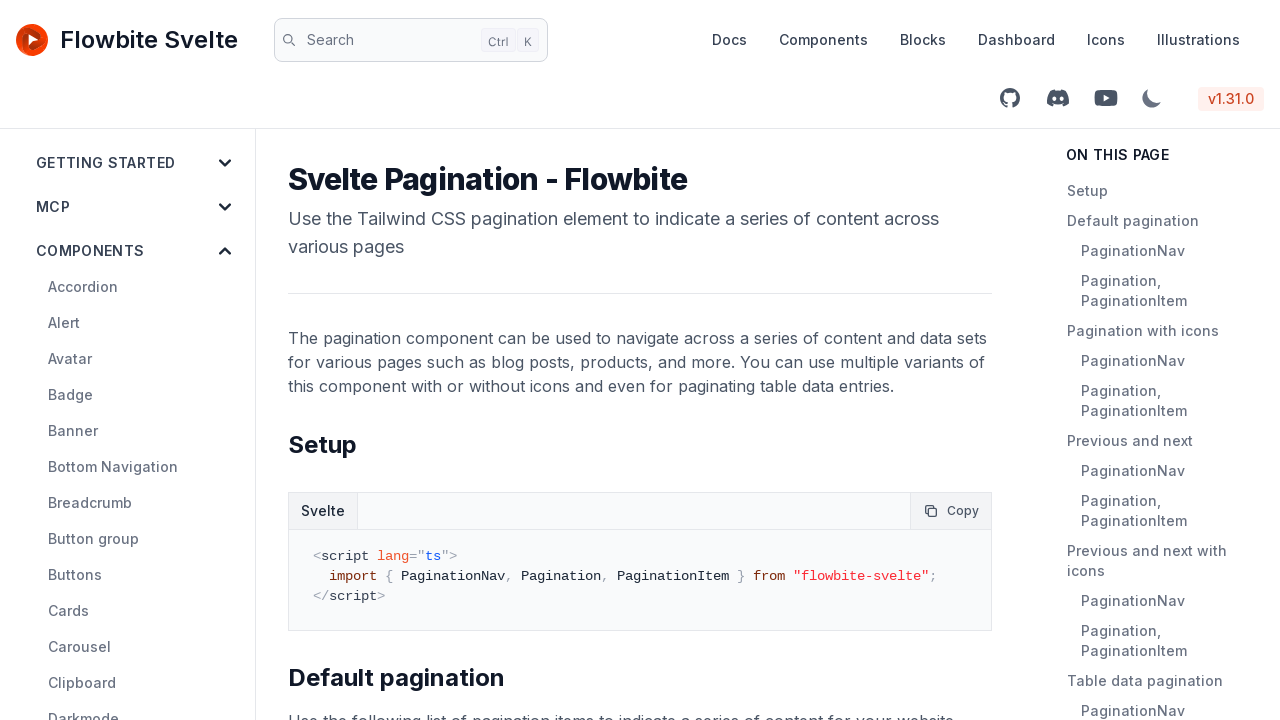